Tests opening a message window by clicking the message window button after scrolling it into view

Starting URL: https://demoqa.com/browser-windows

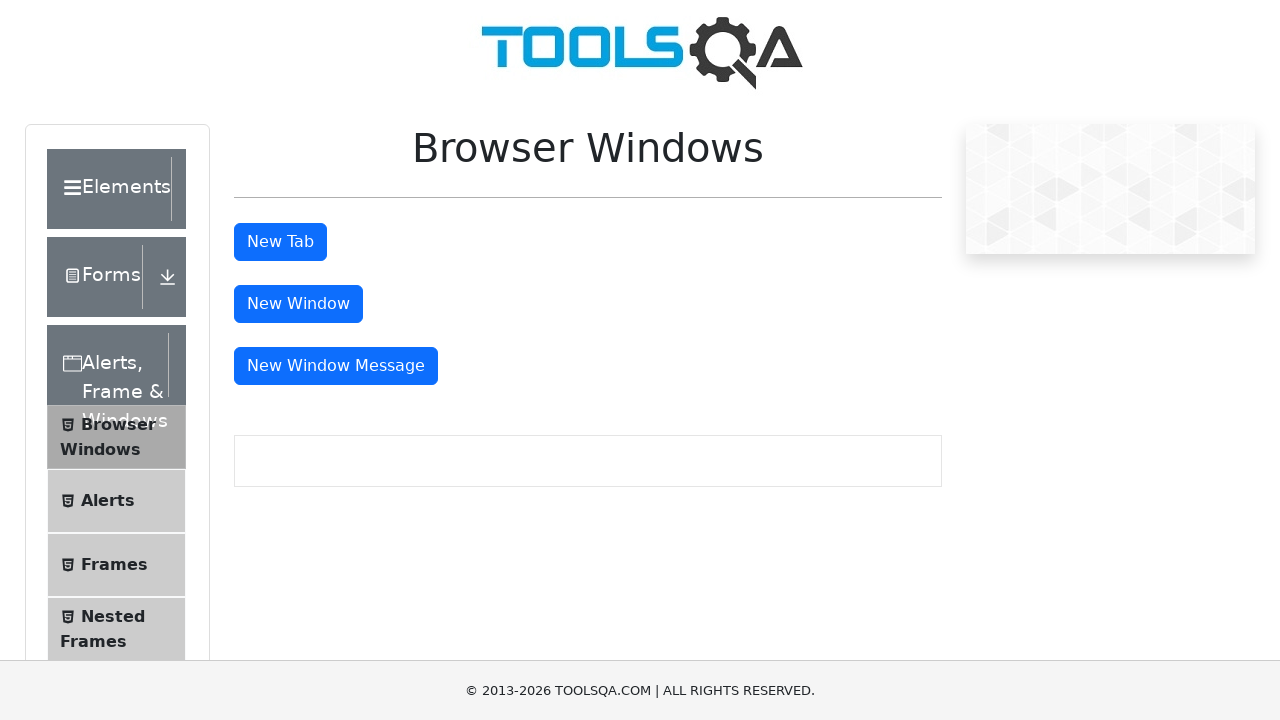

Located the message window button
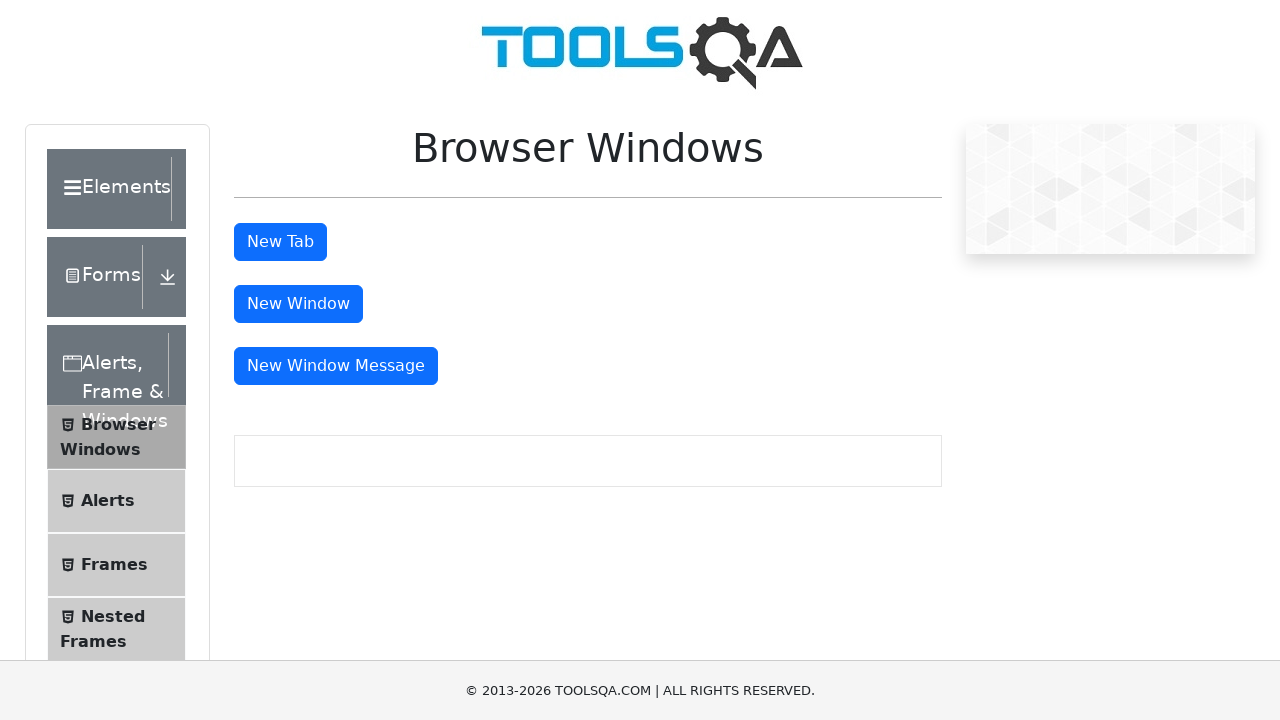

Scrolled message window button into view
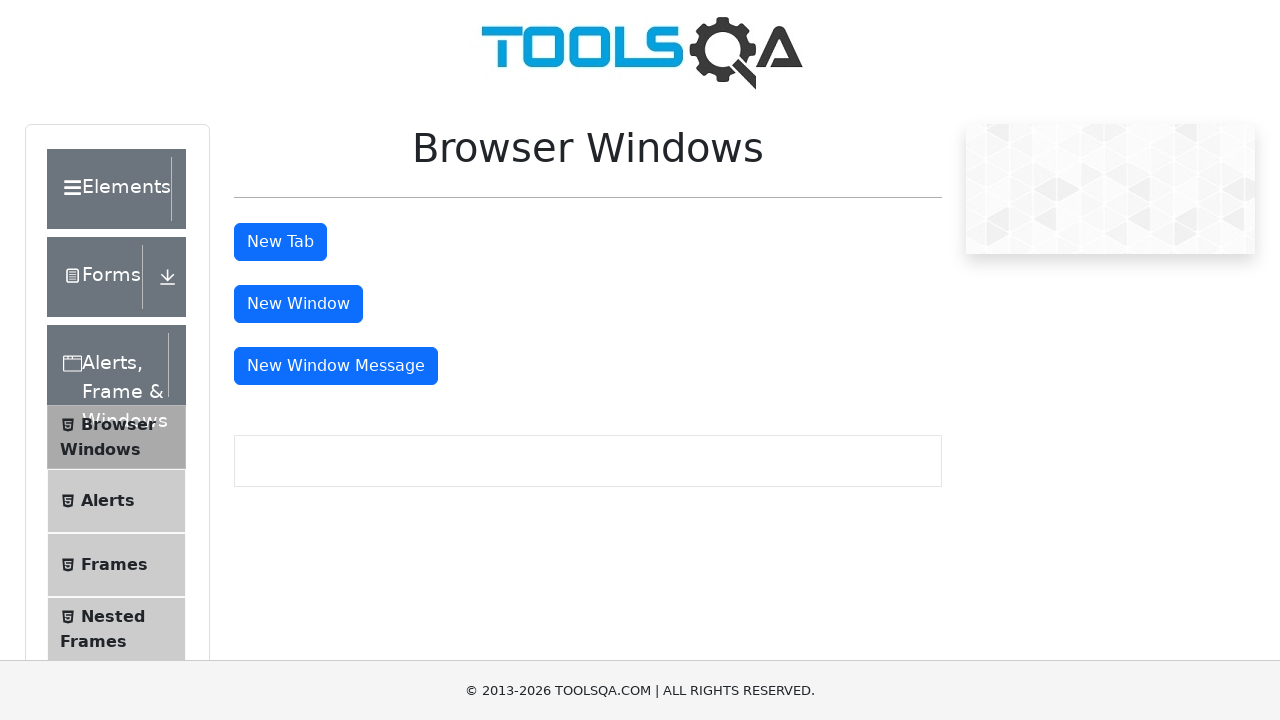

Clicked the message window button at (336, 366) on xpath=//*[@id='msgWindowButtonWrapper']/button
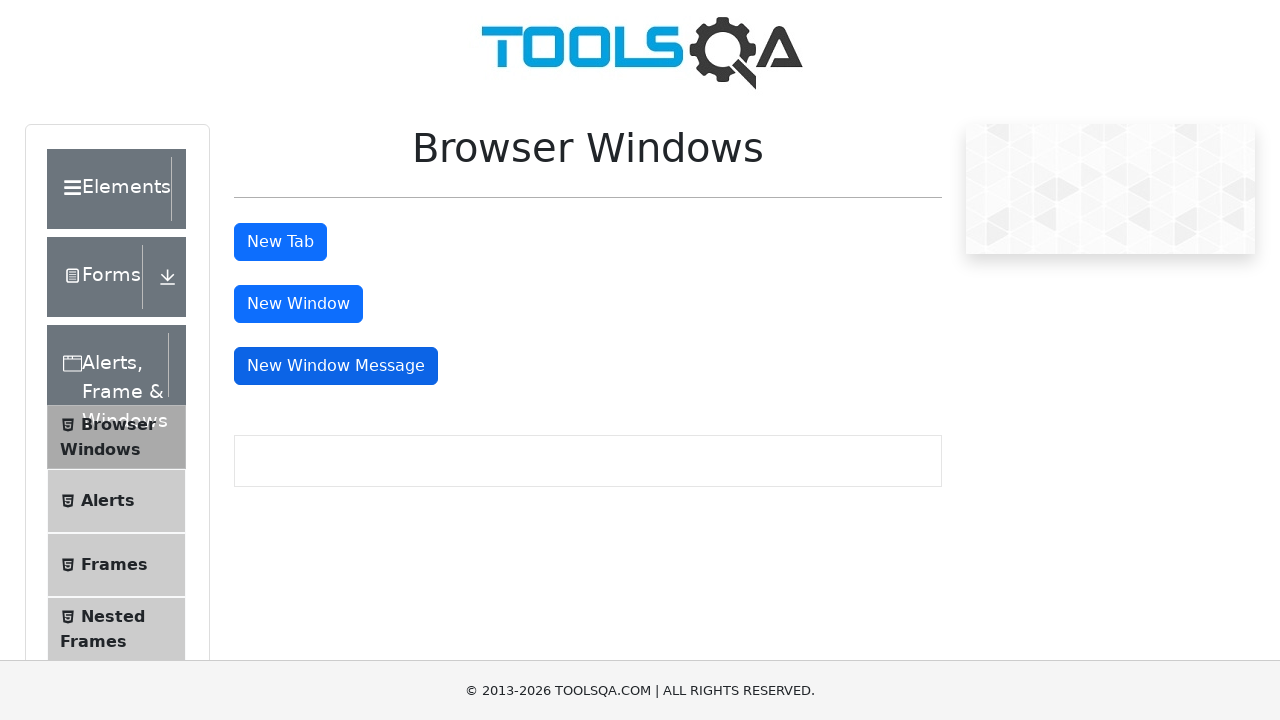

Waited for new window to open
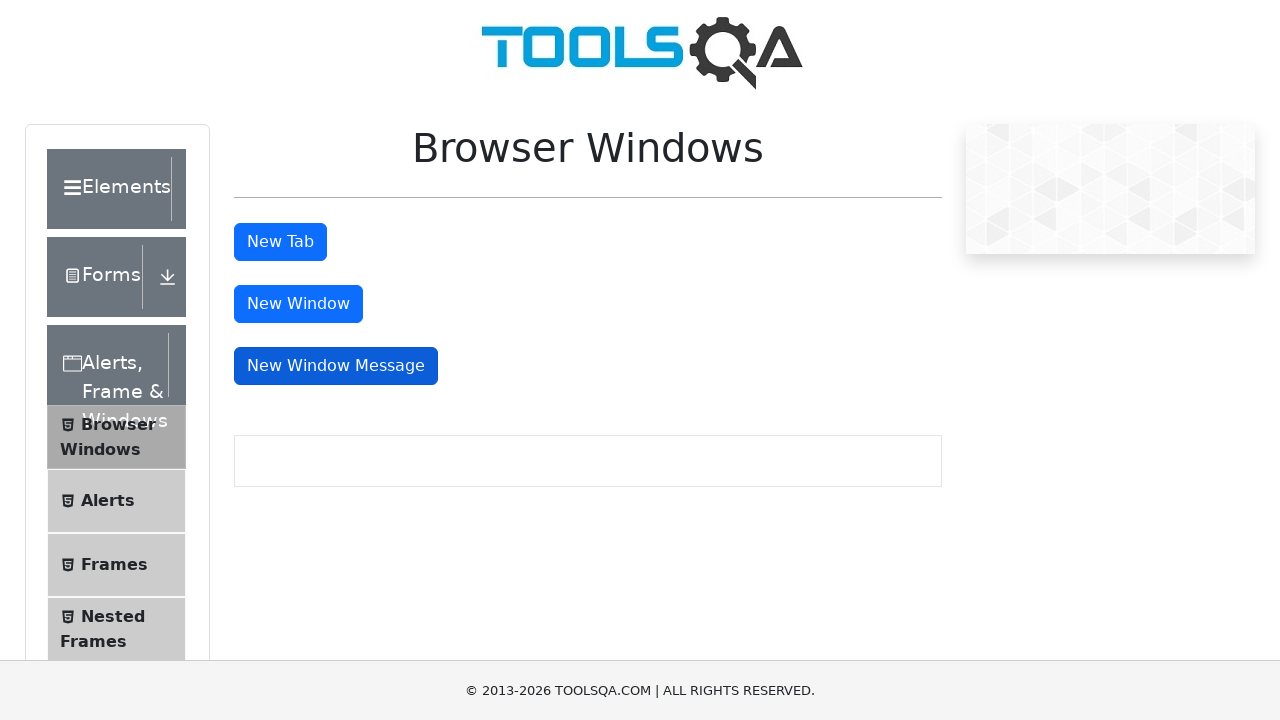

Retrieved all open pages
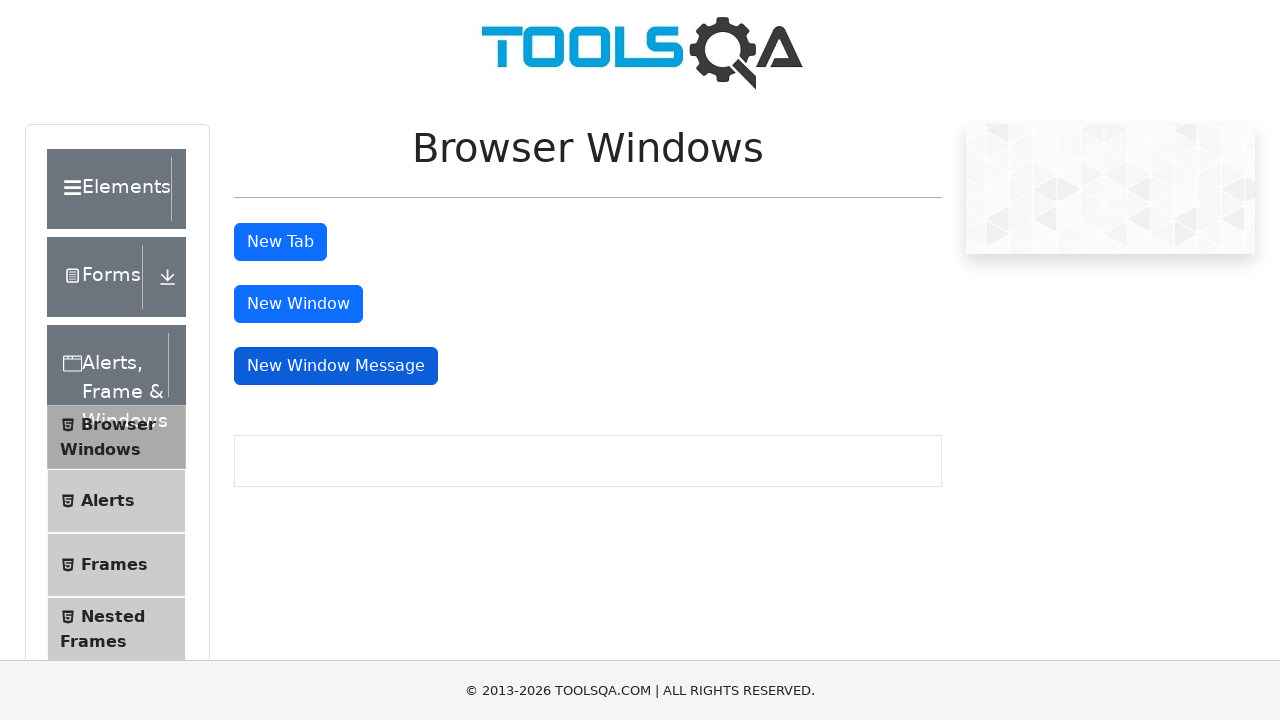

Brought new message window to front
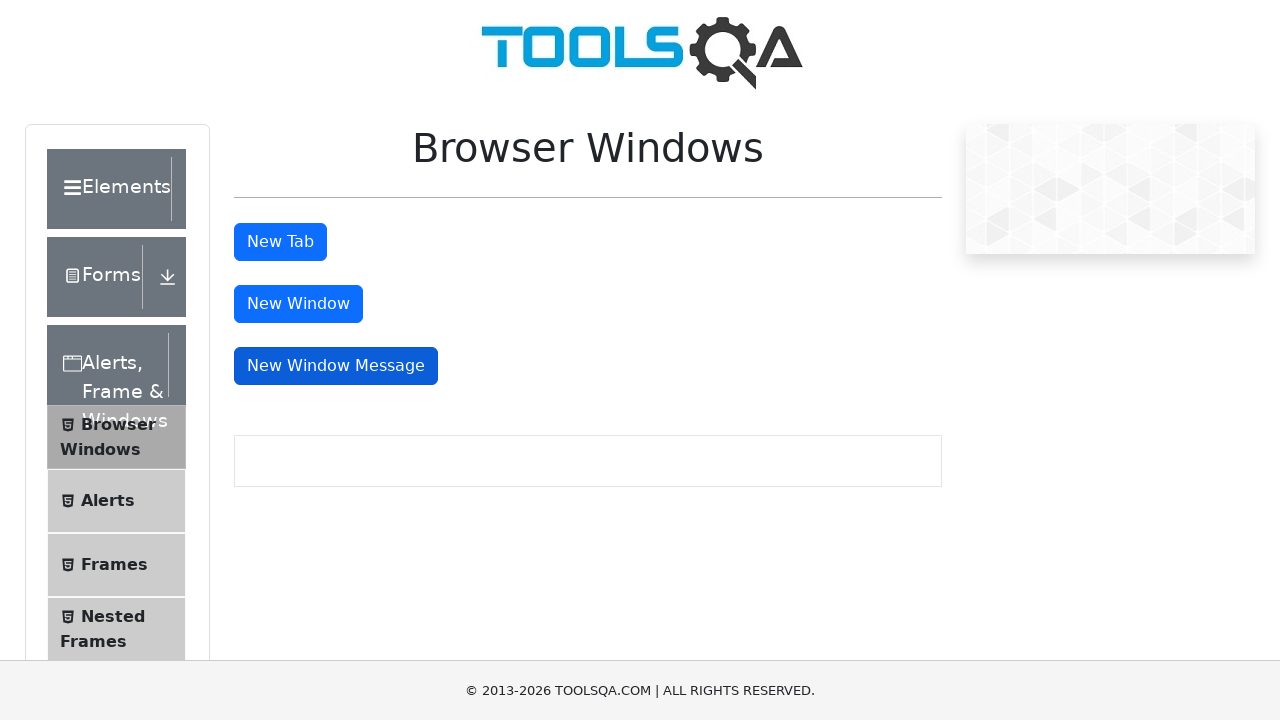

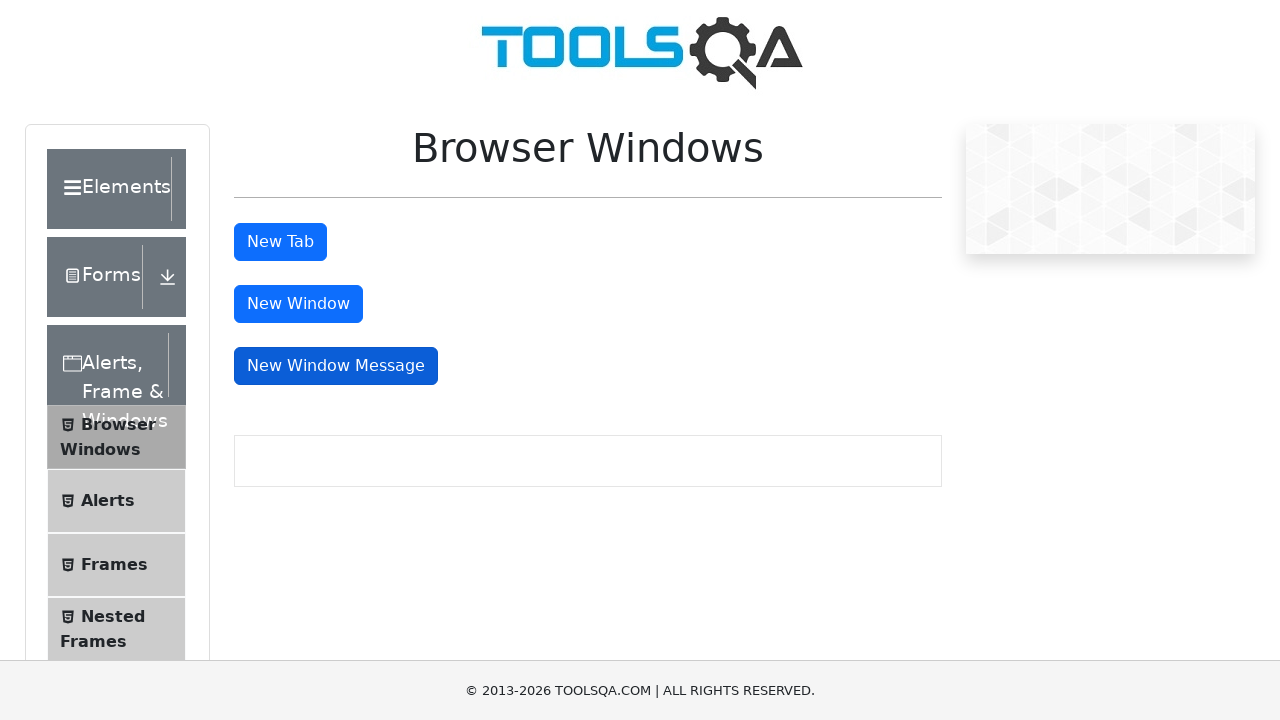